Tests dropdown functionality by navigating to a dropdown page, selecting different options using various methods (by index, visible text, and value), and verifying the dropdown contains expected options

Starting URL: https://the-internet.herokuapp.com/

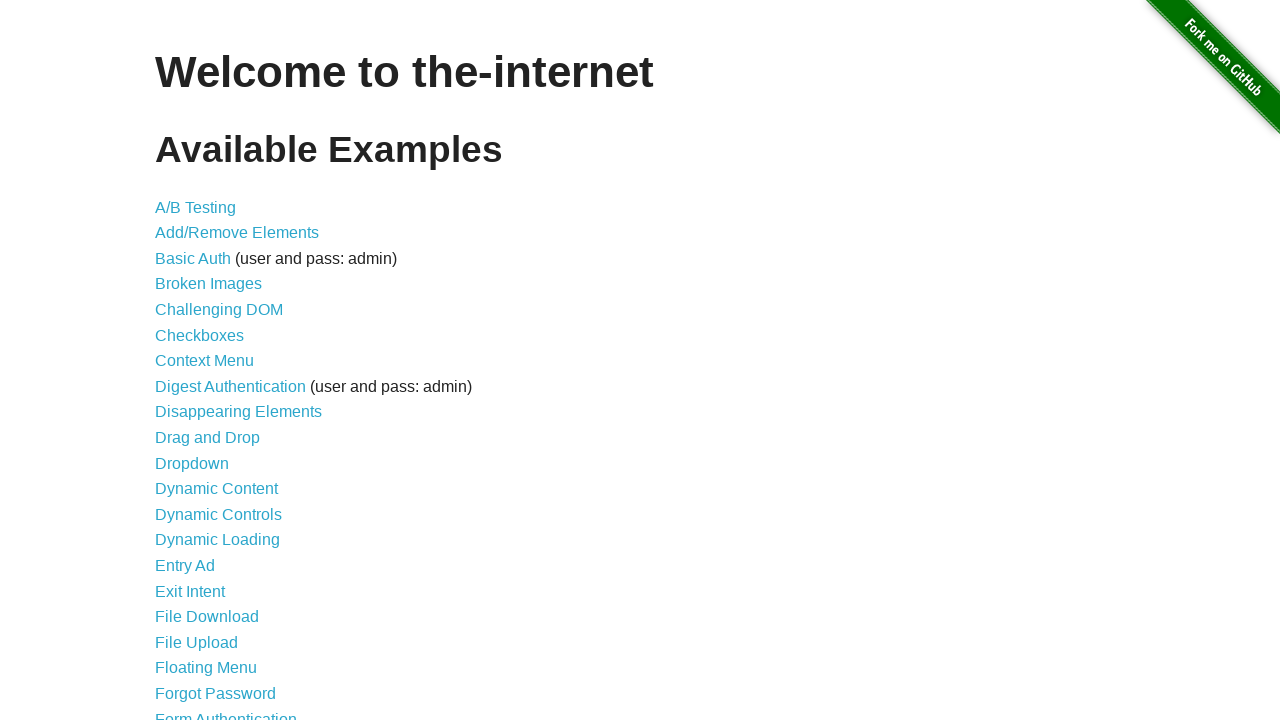

Clicked on the Dropdown link in navigation menu at (192, 463) on xpath=/html/body/div[2]/div[1]/ul[1]/li[11]/a[1]
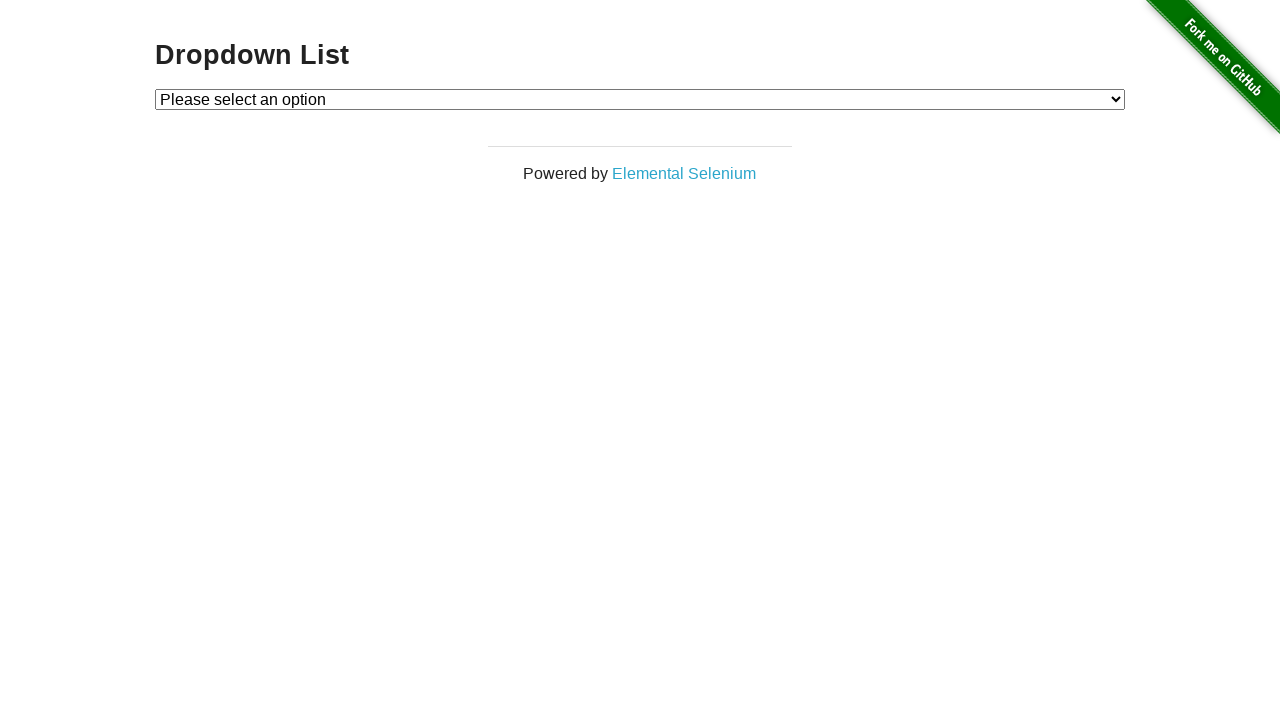

Dropdown element loaded and is ready
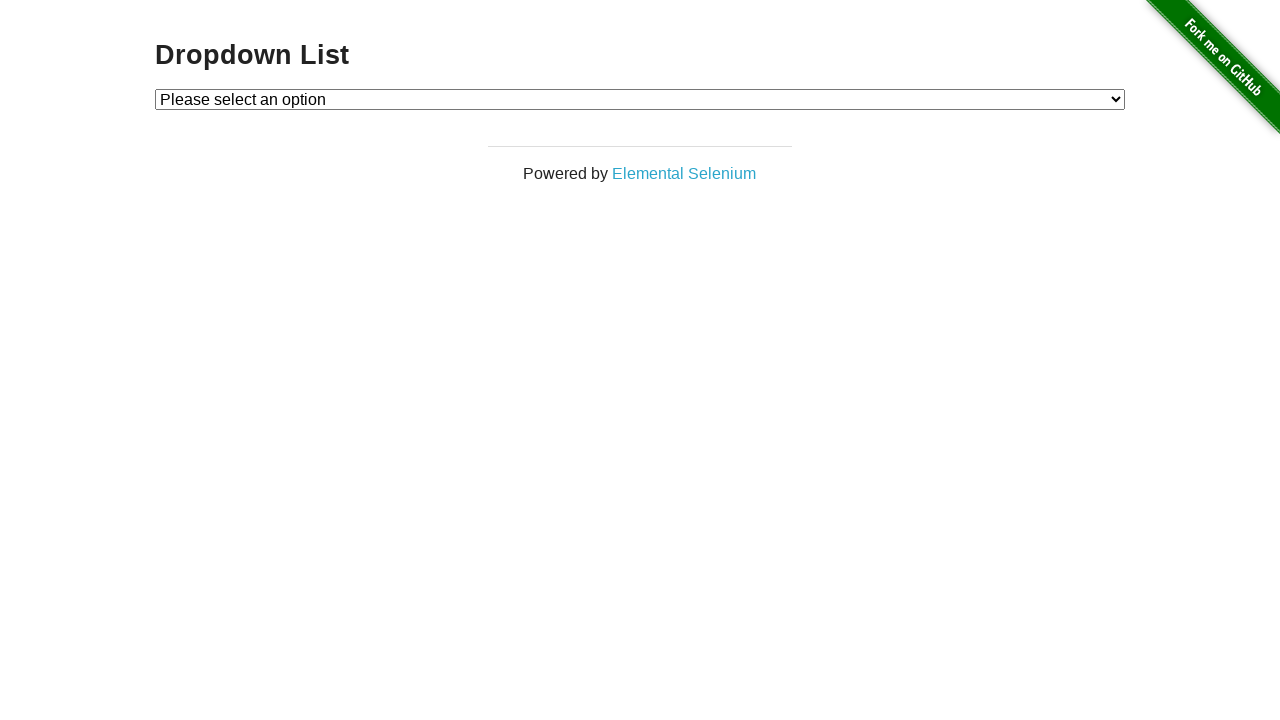

Selected dropdown option by index 1 on #dropdown
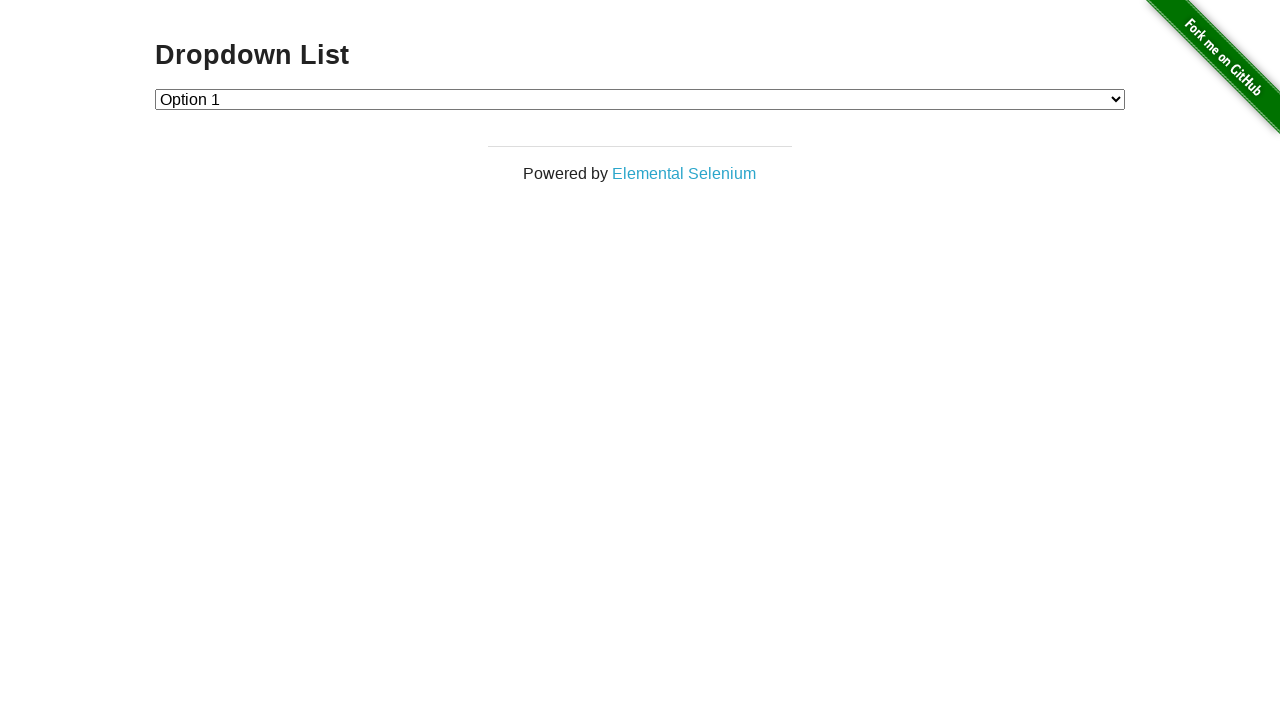

Selected dropdown option by visible text 'Option 2' on #dropdown
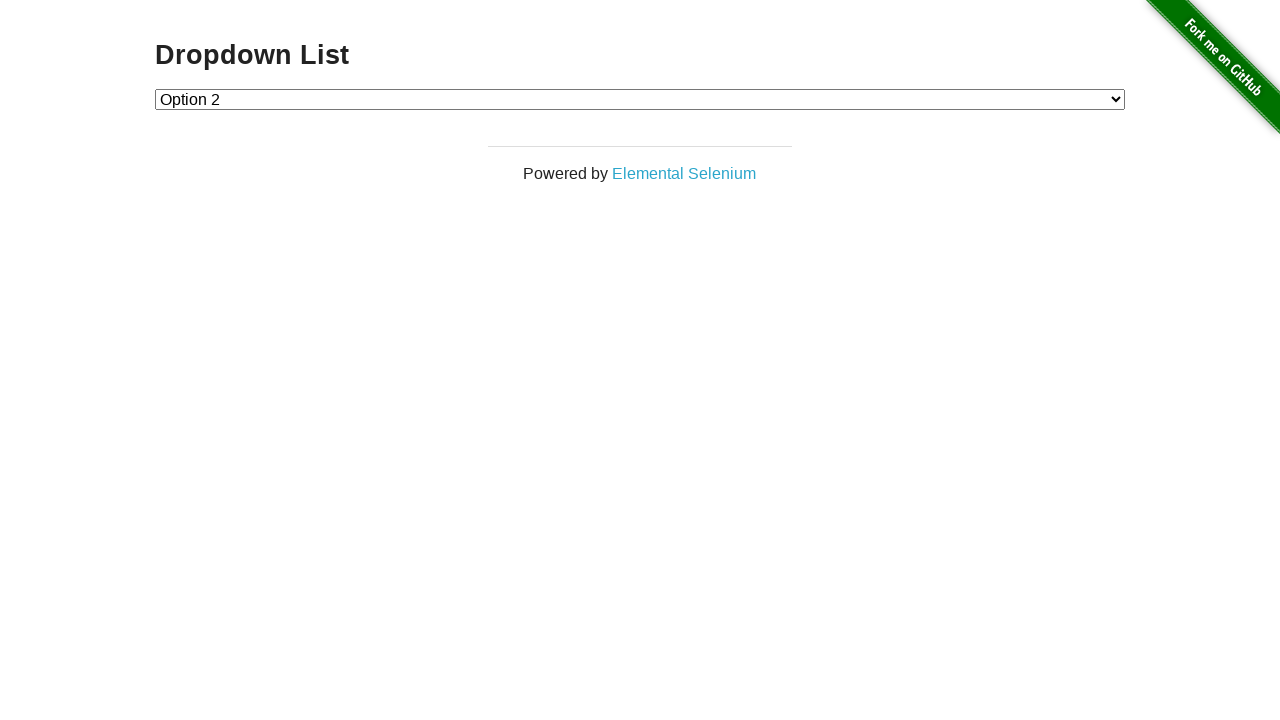

Selected dropdown option by value '1' on #dropdown
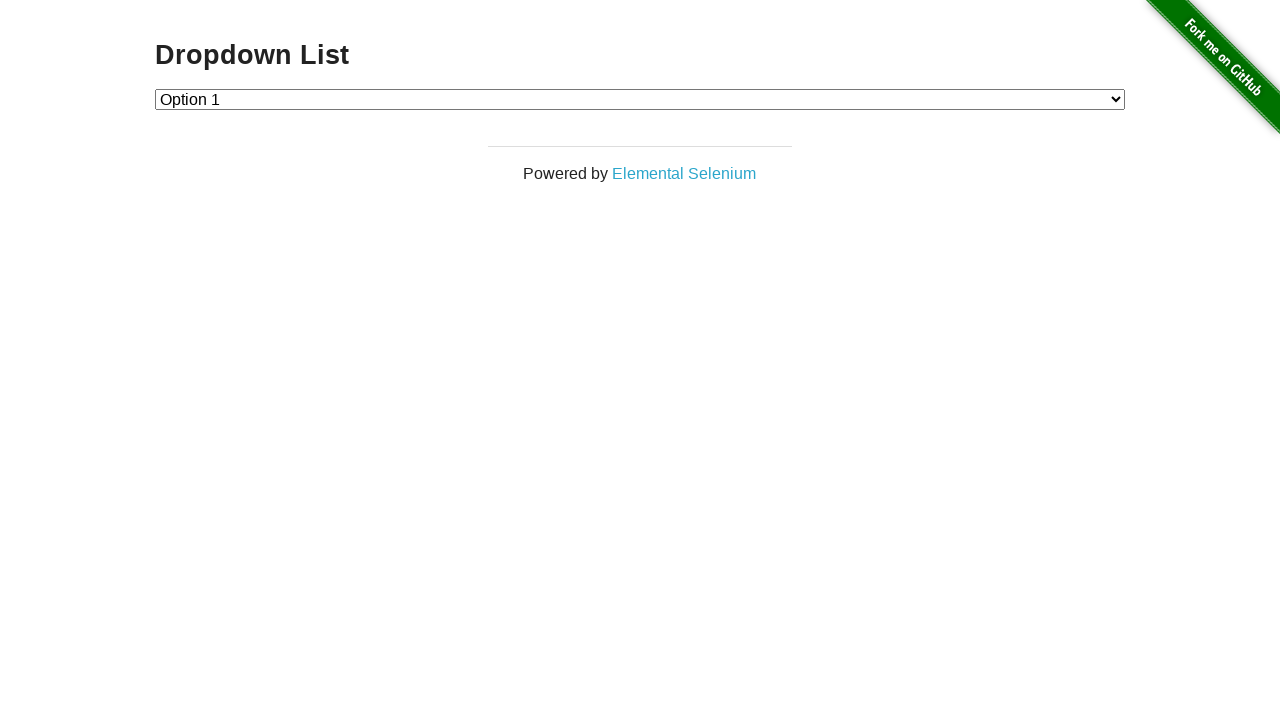

Retrieved all dropdown options, found 3 options
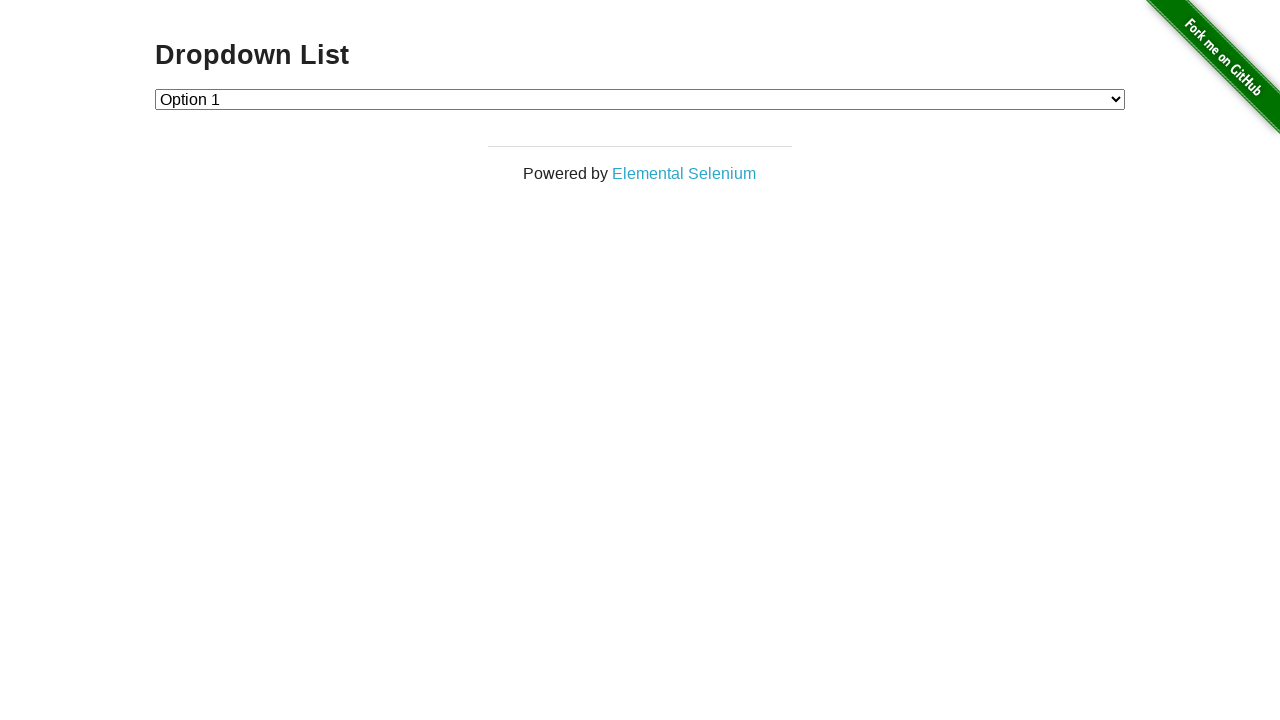

Verified dropdown contains exactly 3 options
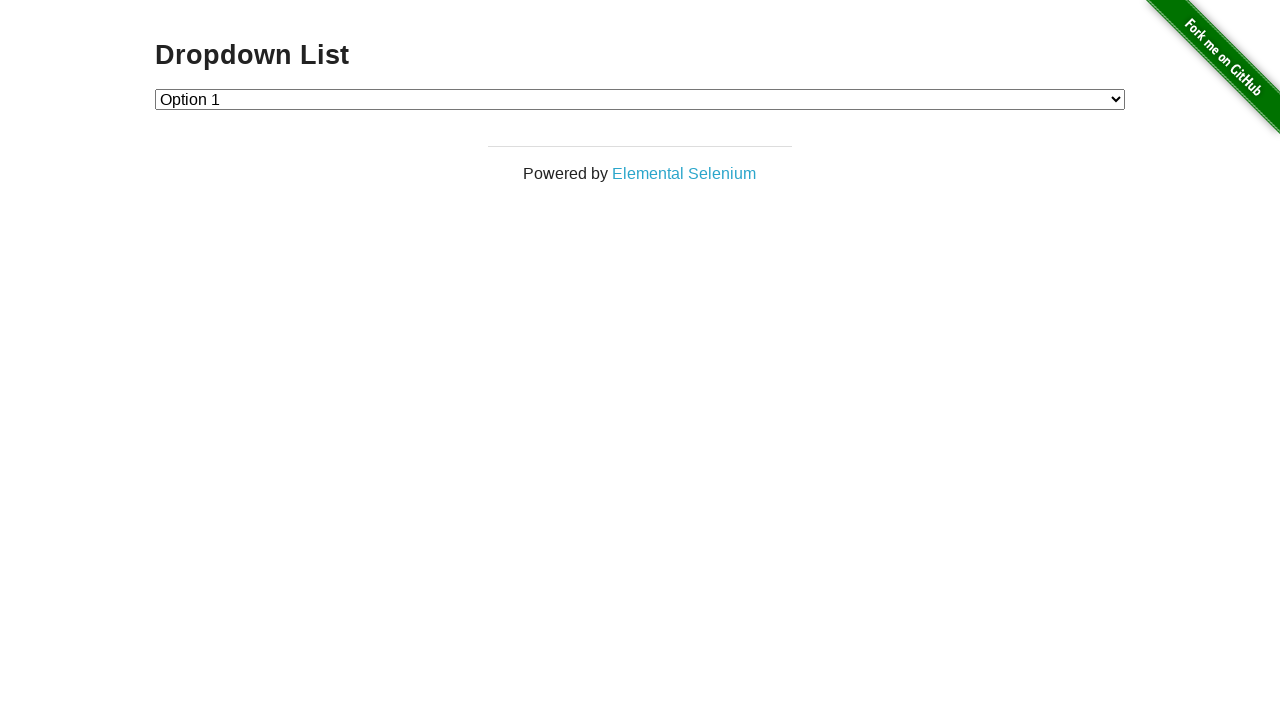

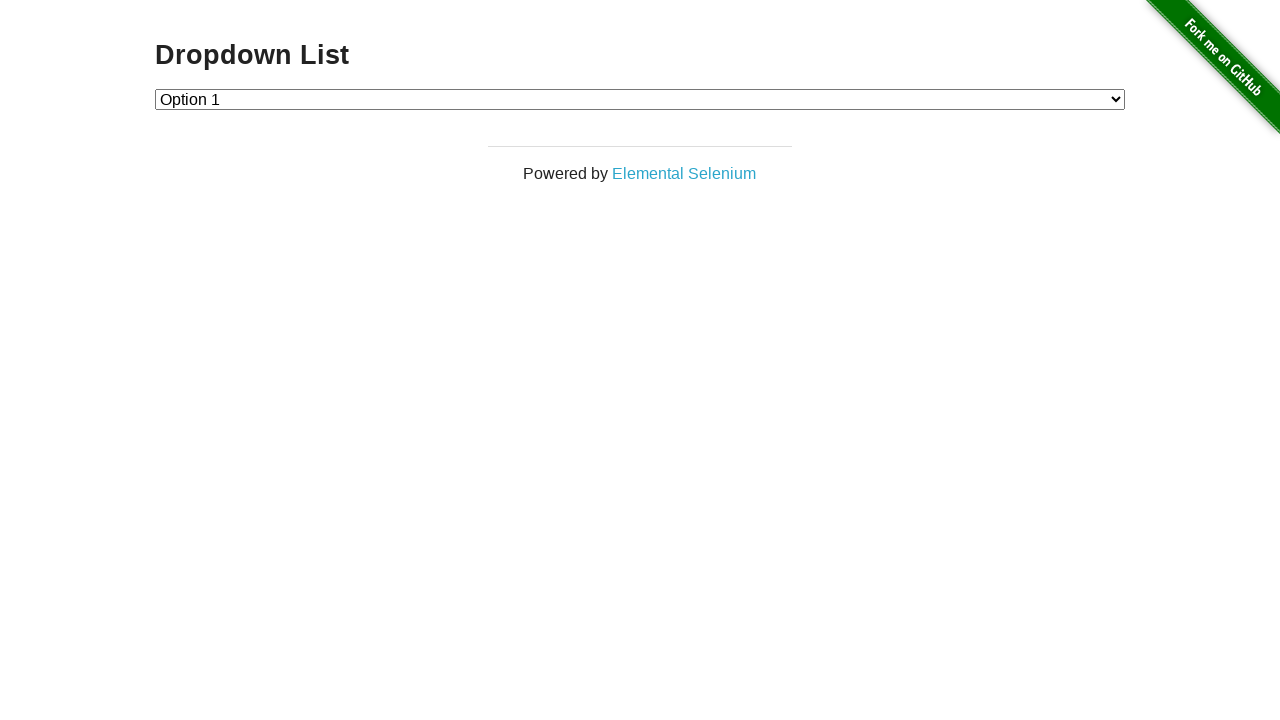